Navigates to V-Pulse ranking website and verifies that the ranking sections for celebrities and TV dramas are loaded and displayed properly.

Starting URL: https://site.v-pulse.com/zh_cn

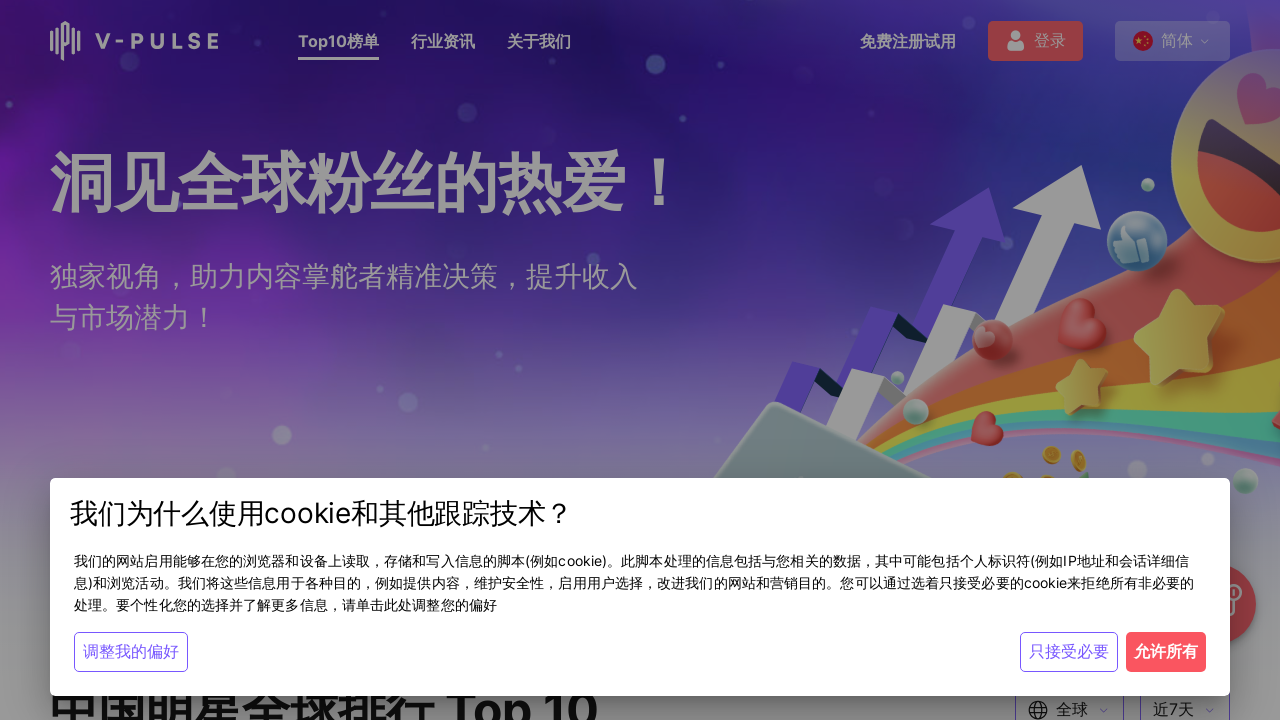

Waited for ranking sections to load
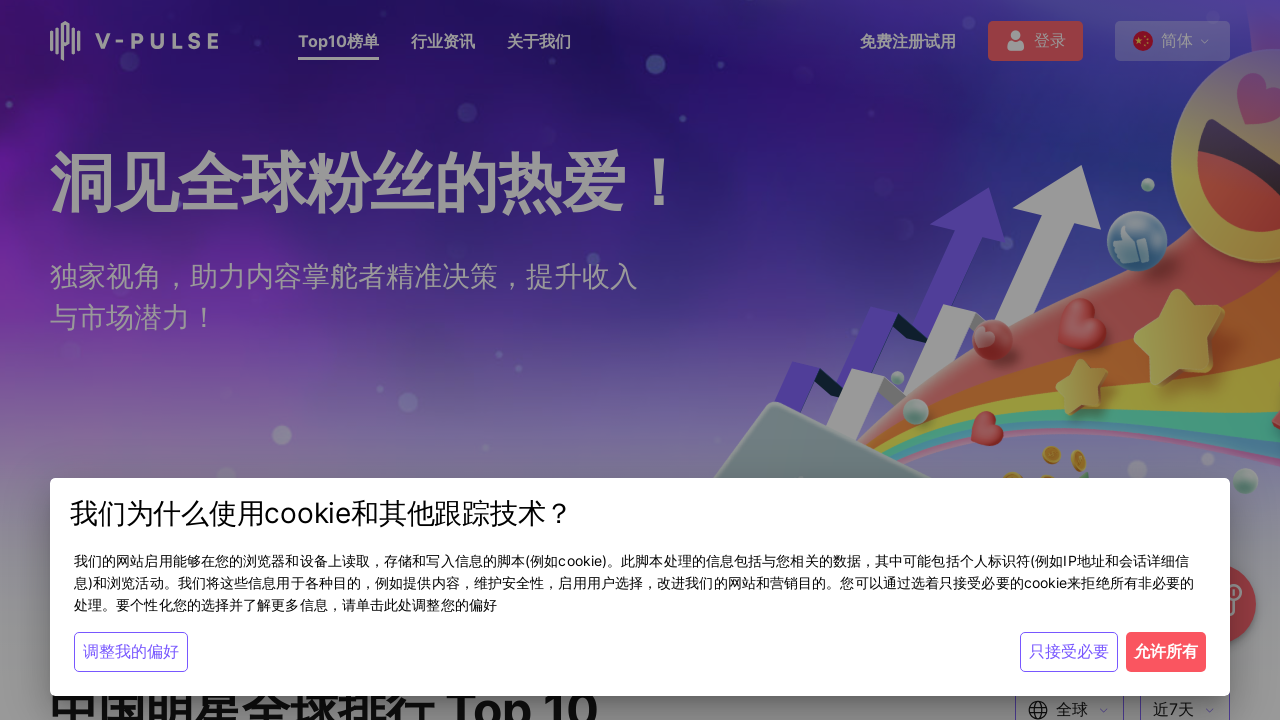

Scrolled to bottom of page to load more content
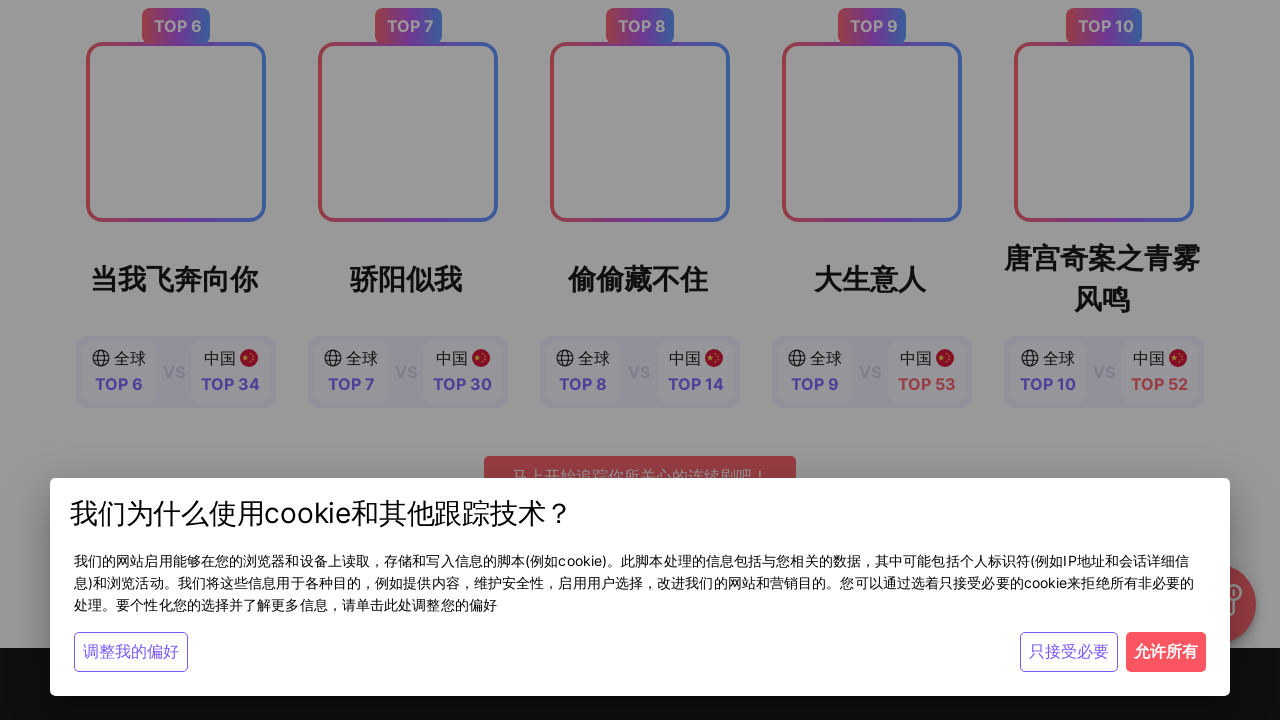

Waited 1 second for content to load after scrolling
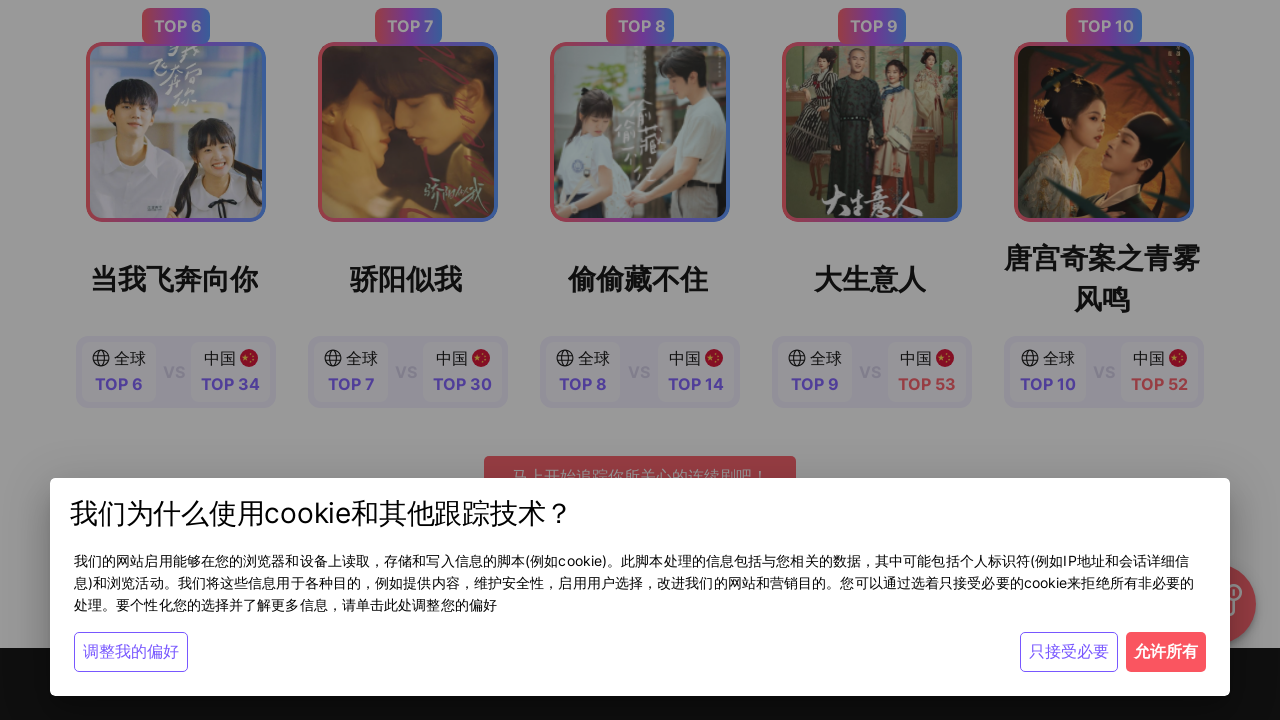

Verified ranking card items are present on page
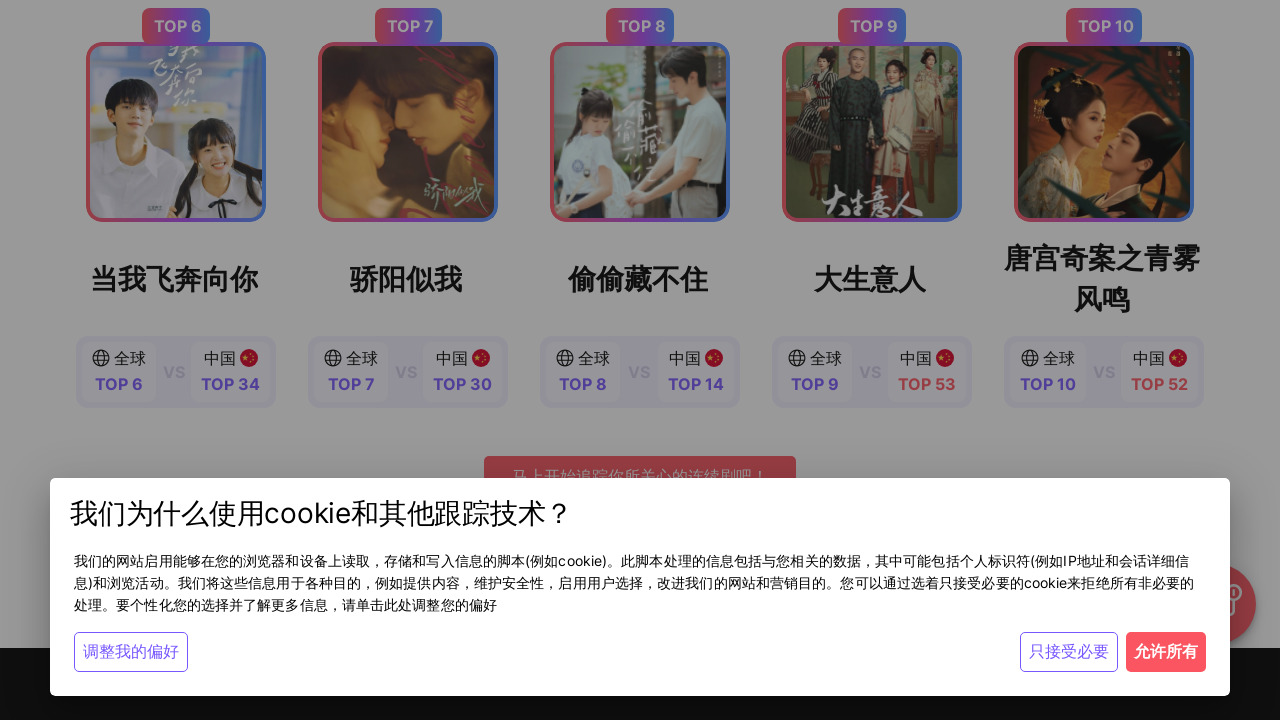

Verified at least 2 ranking sections are present (celebrities and TV dramas)
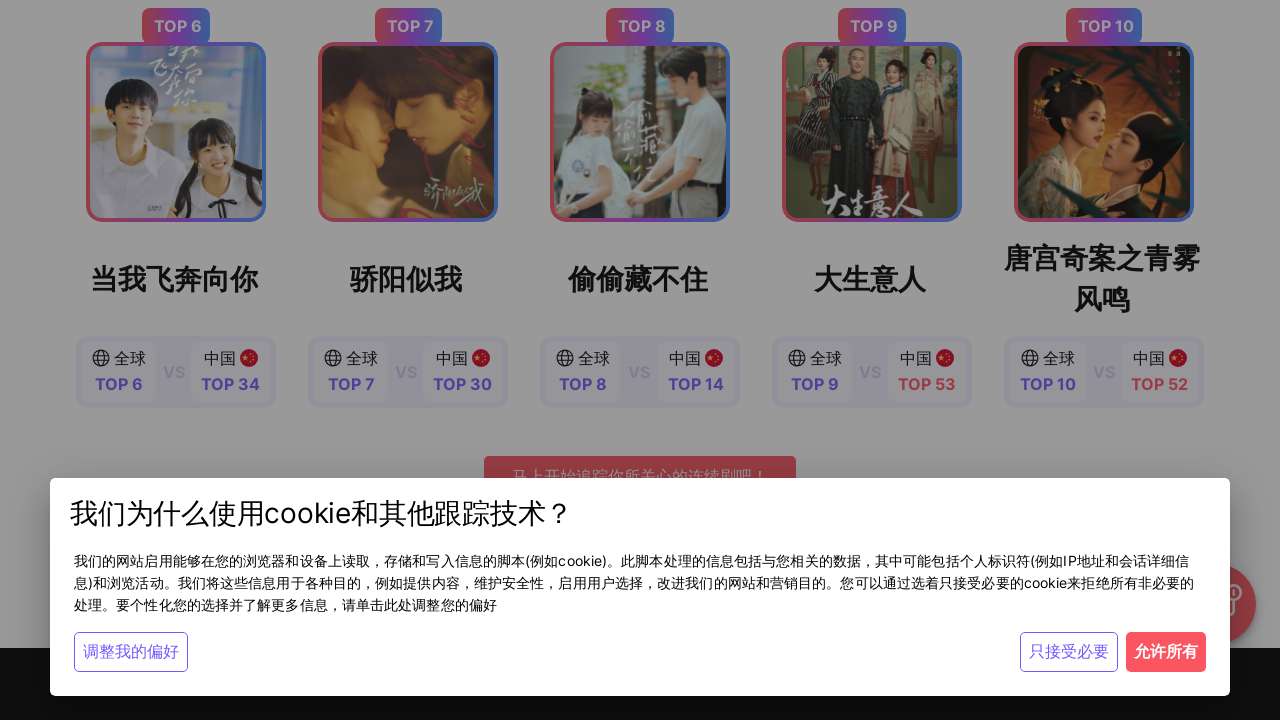

Verified ranking items are displayed in the first section
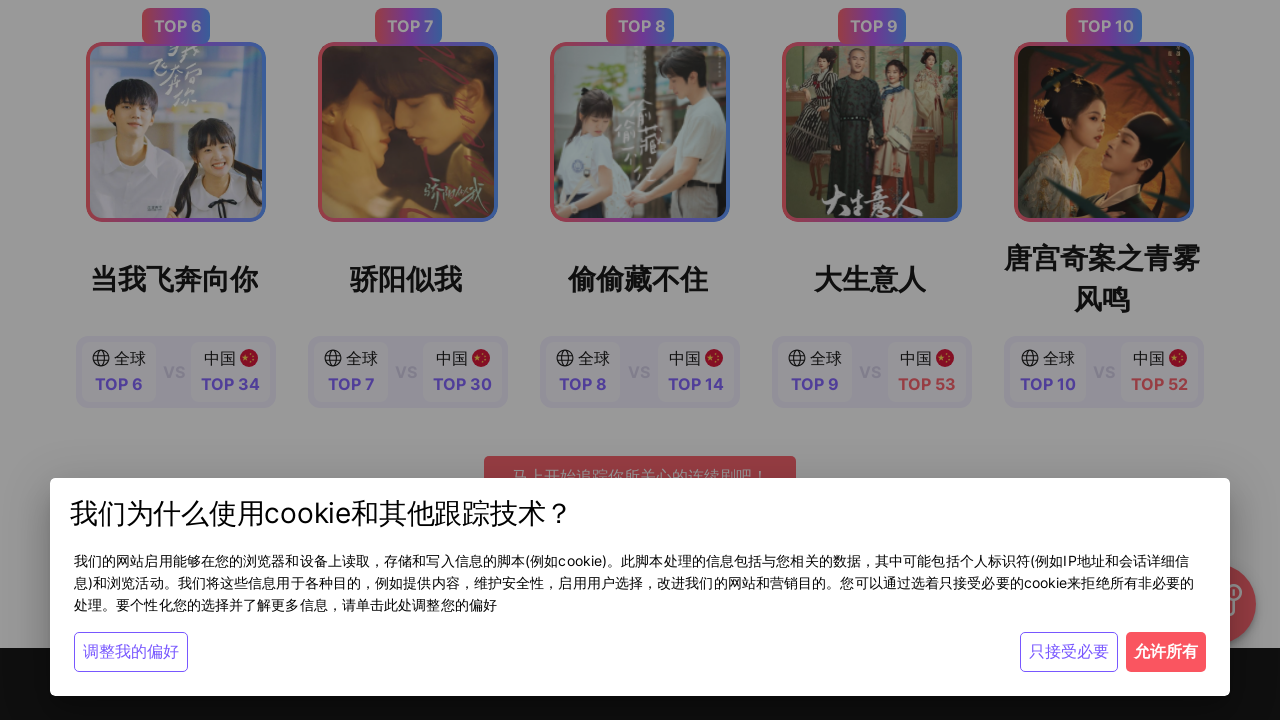

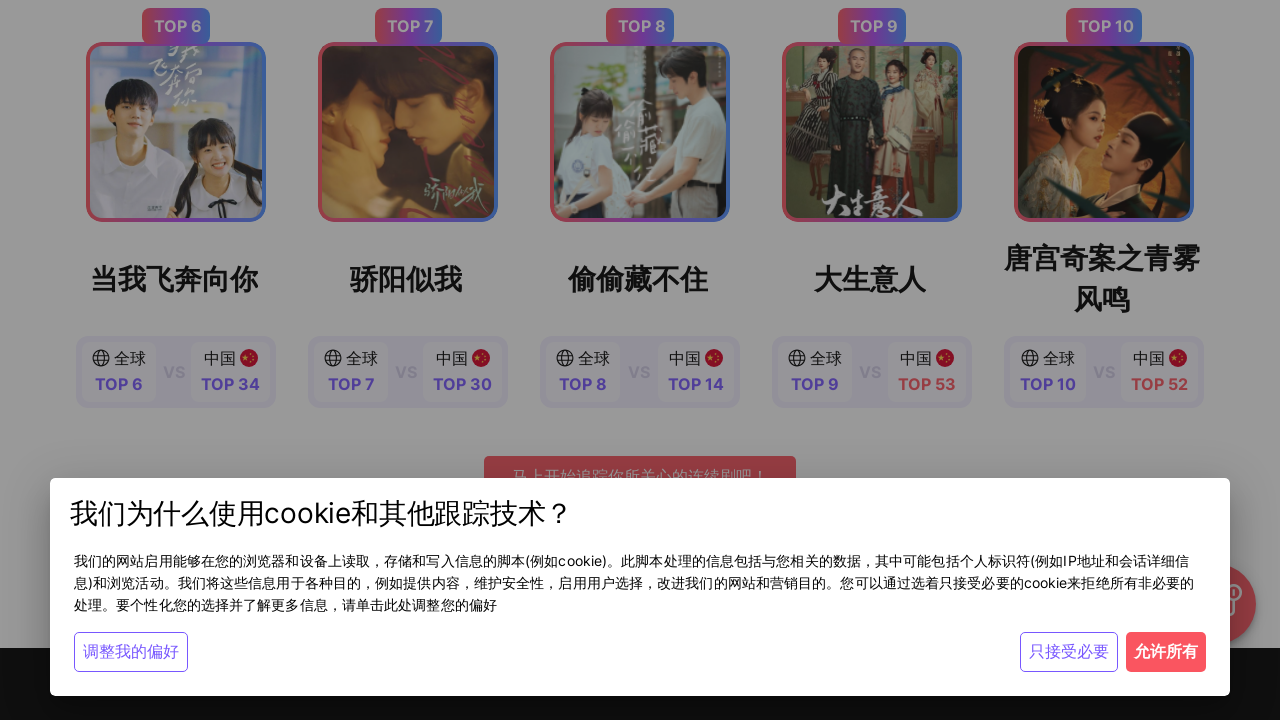